Tests JavaScript confirm dialog by clicking a button that triggers a confirm dialog, dismissing it (clicking Cancel), and verifying the result message does not contain "successfuly"

Starting URL: https://testcenter.techproeducation.com/index.php?page=javascript-alerts

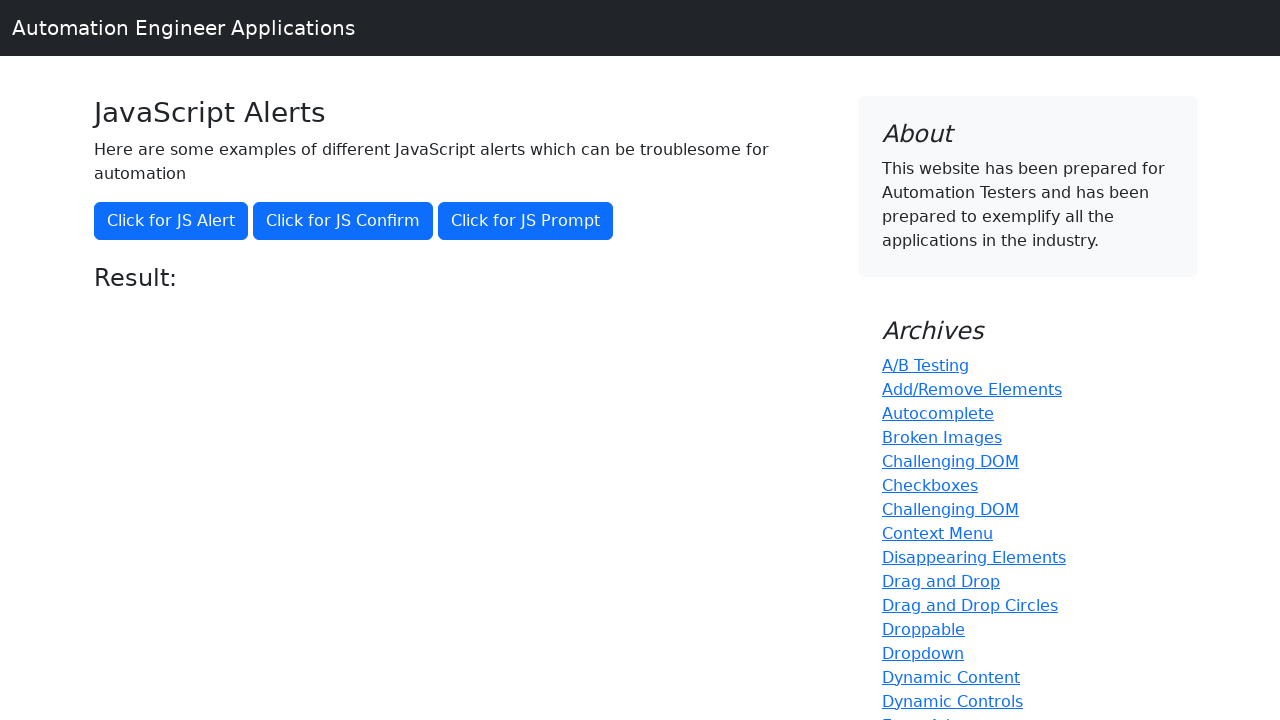

Set up dialog handler to dismiss confirm dialog
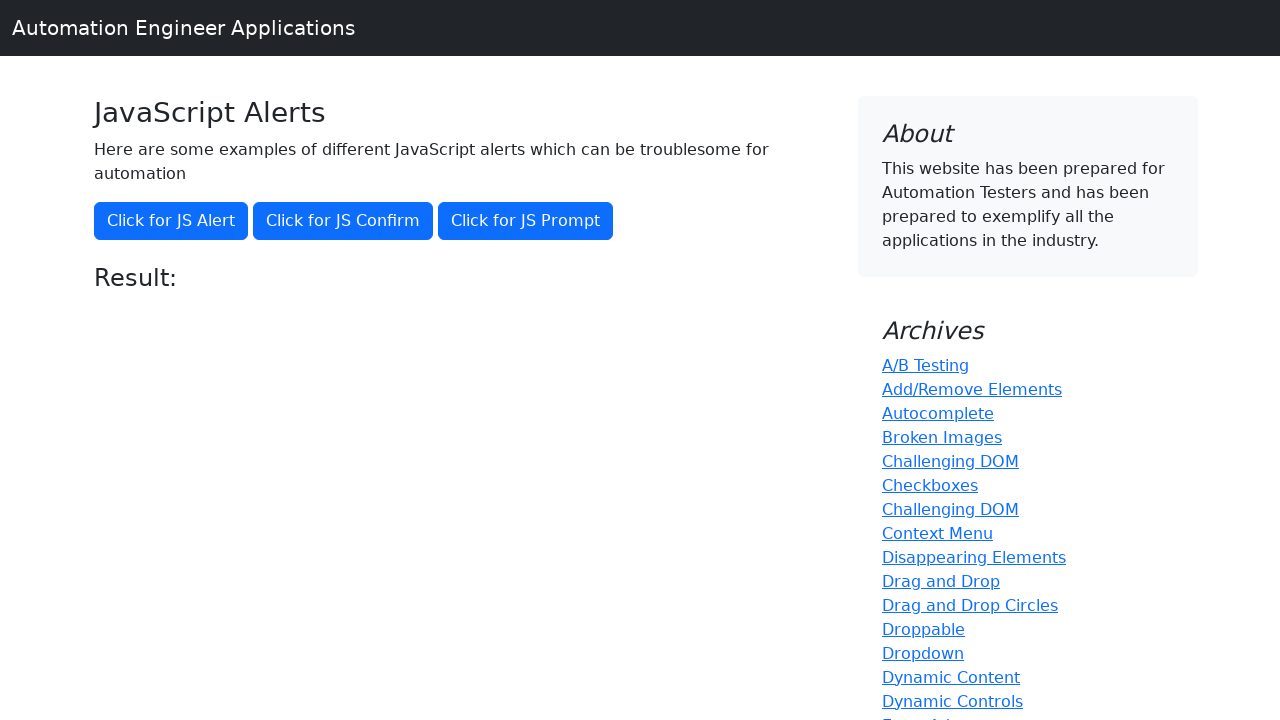

Clicked button to trigger JavaScript confirm dialog at (343, 221) on button[onclick='jsConfirm()']
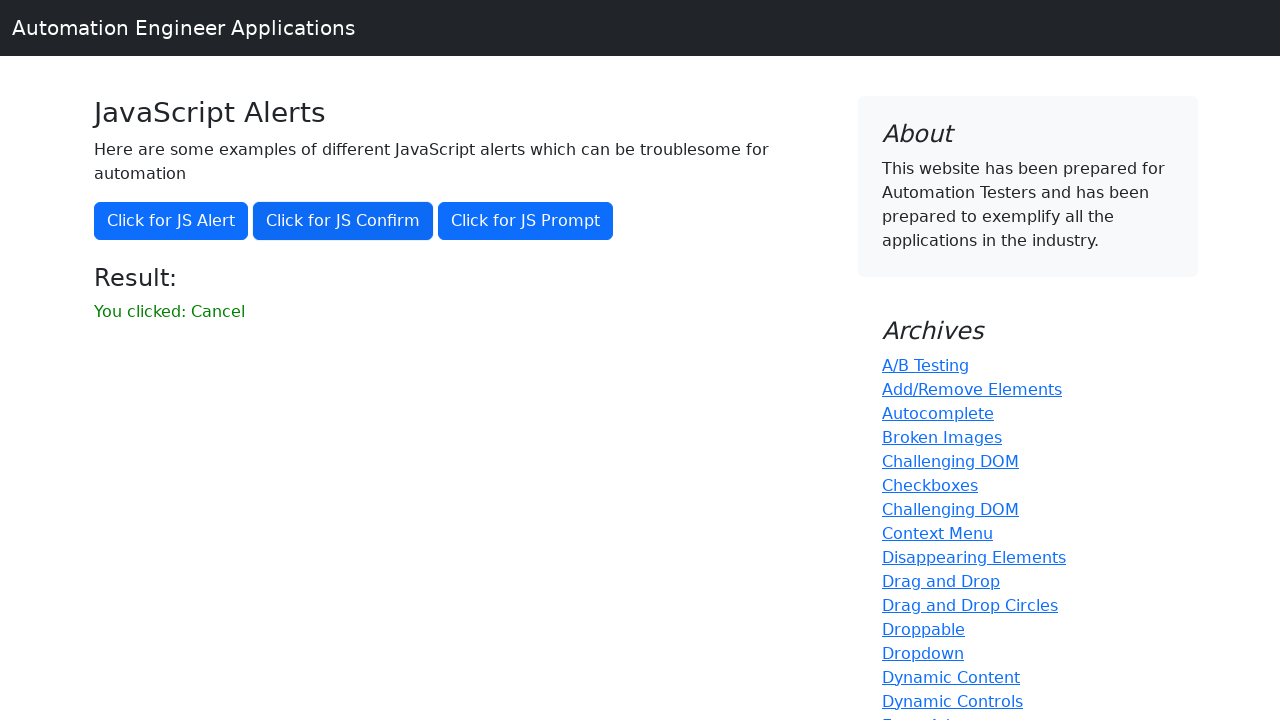

Result message appeared after dismissing confirm dialog
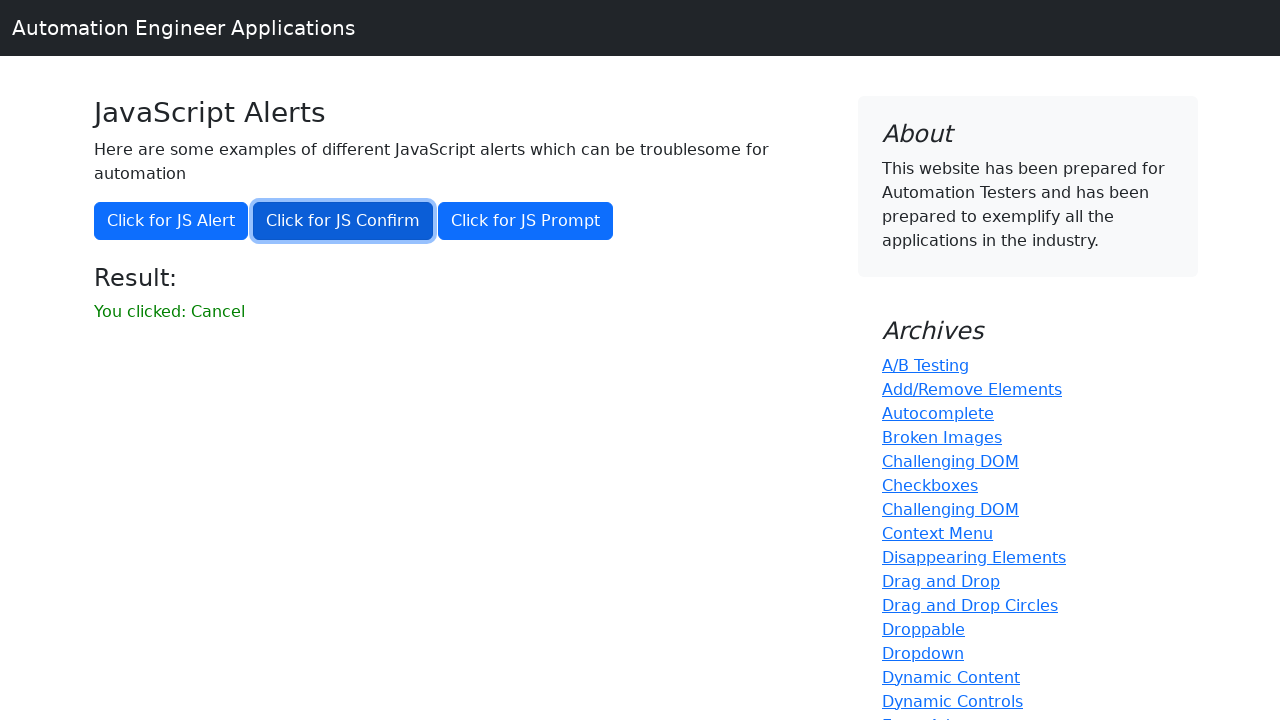

Retrieved result text: 'You clicked: Cancel'
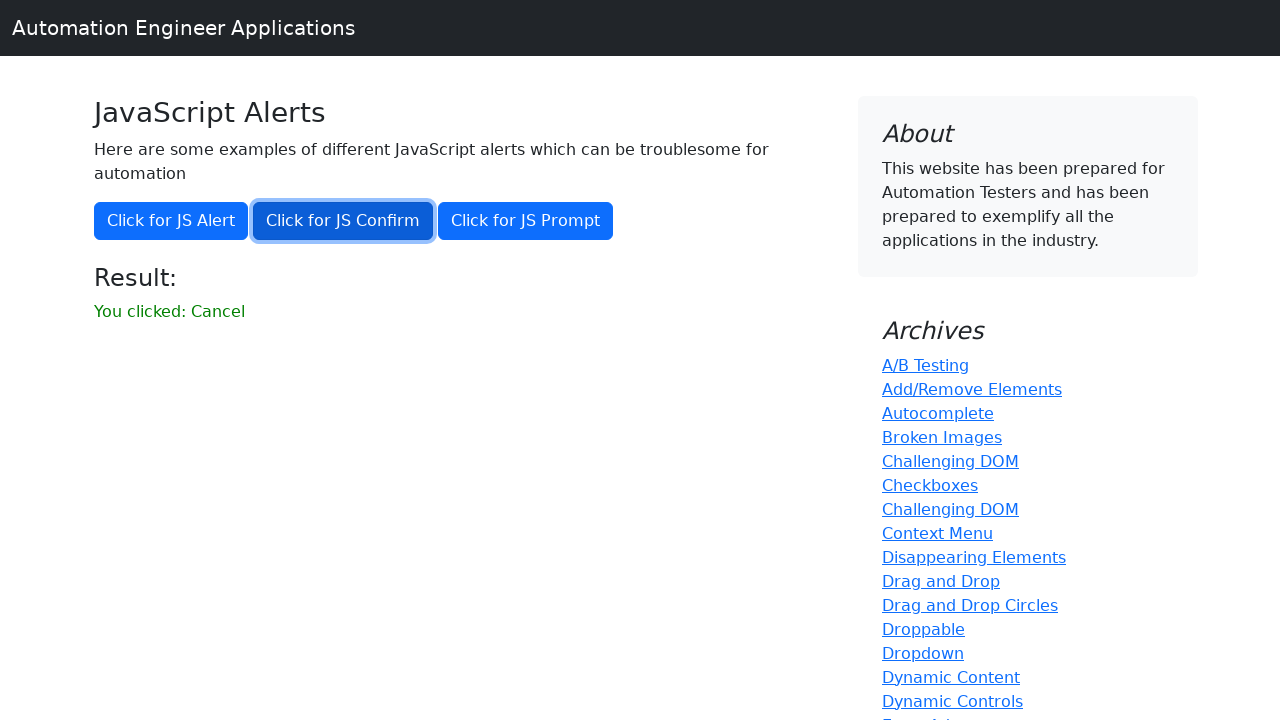

Verified result does not contain 'successfuly' - test passed
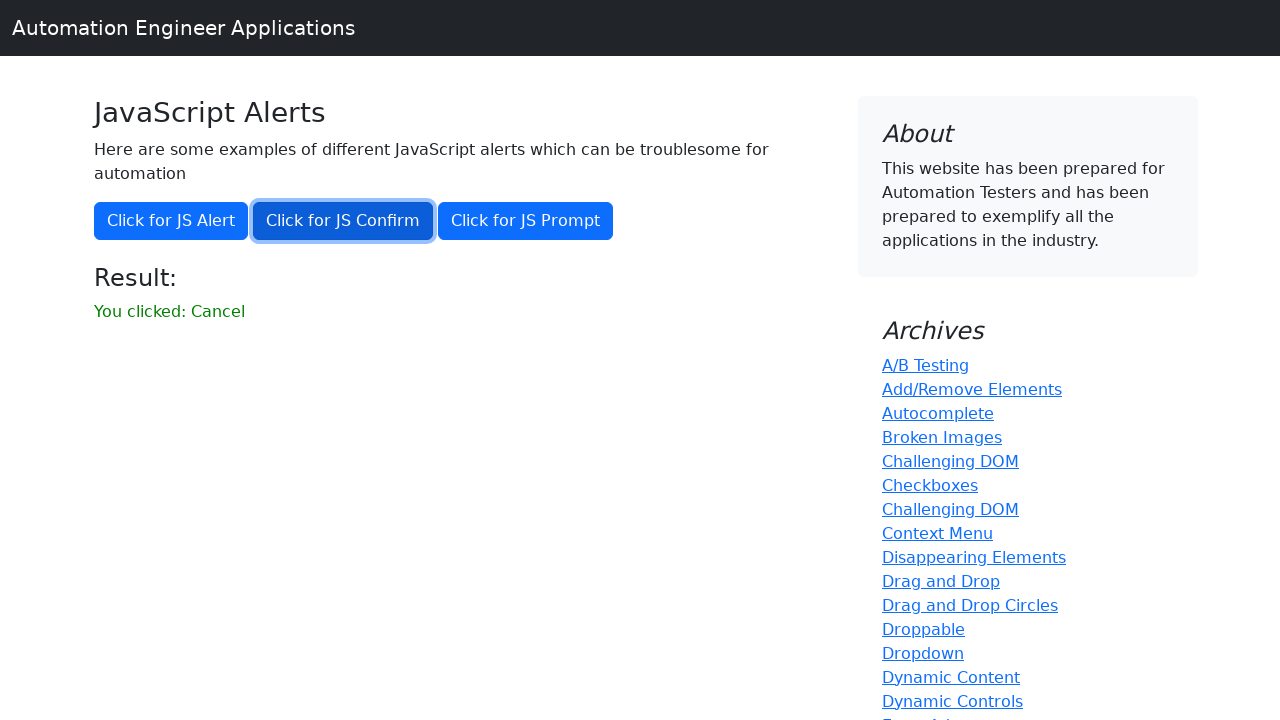

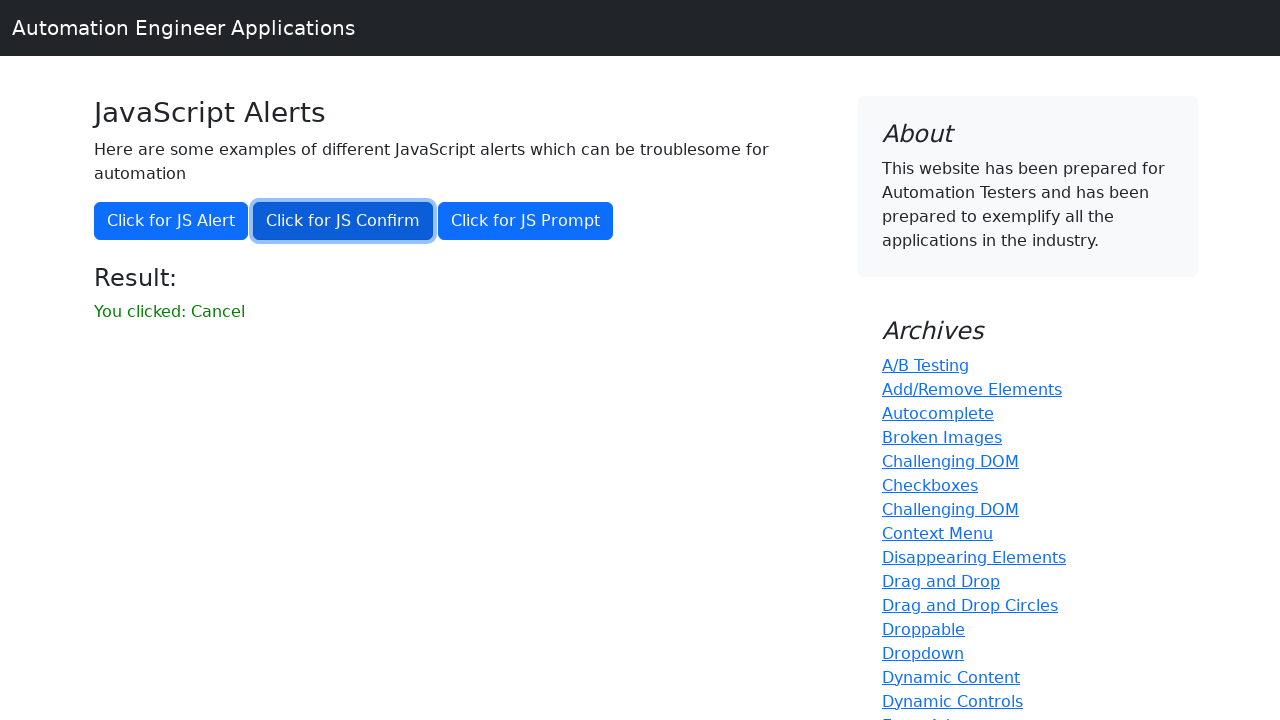